Tests the user registration flow on Mercury Travels website by navigating to the registration form and filling out all required fields including name, email, password, and mobile number.

Starting URL: https://www.mercurytravels.co.in/

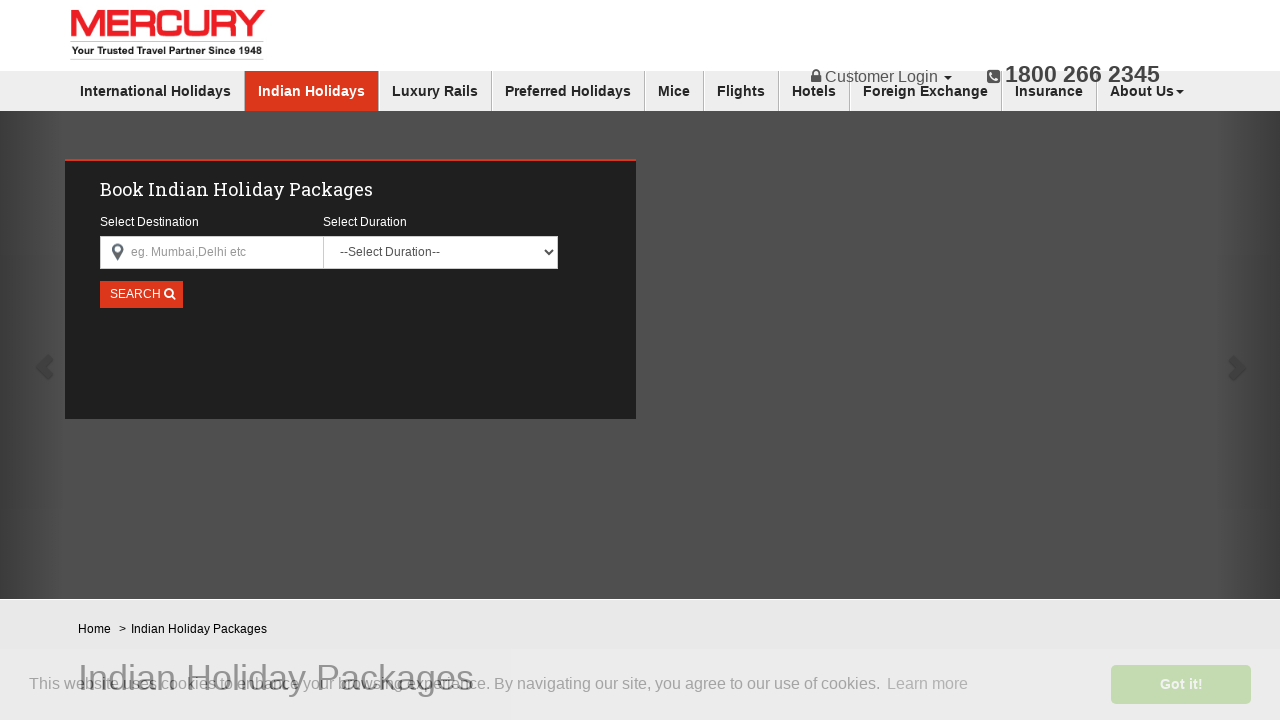

Hovered over Customer Login dropdown to reveal menu at (882, 77) on (//a[@class='dropdown-toggle'][normalize-space()='Customer Login'])[2]
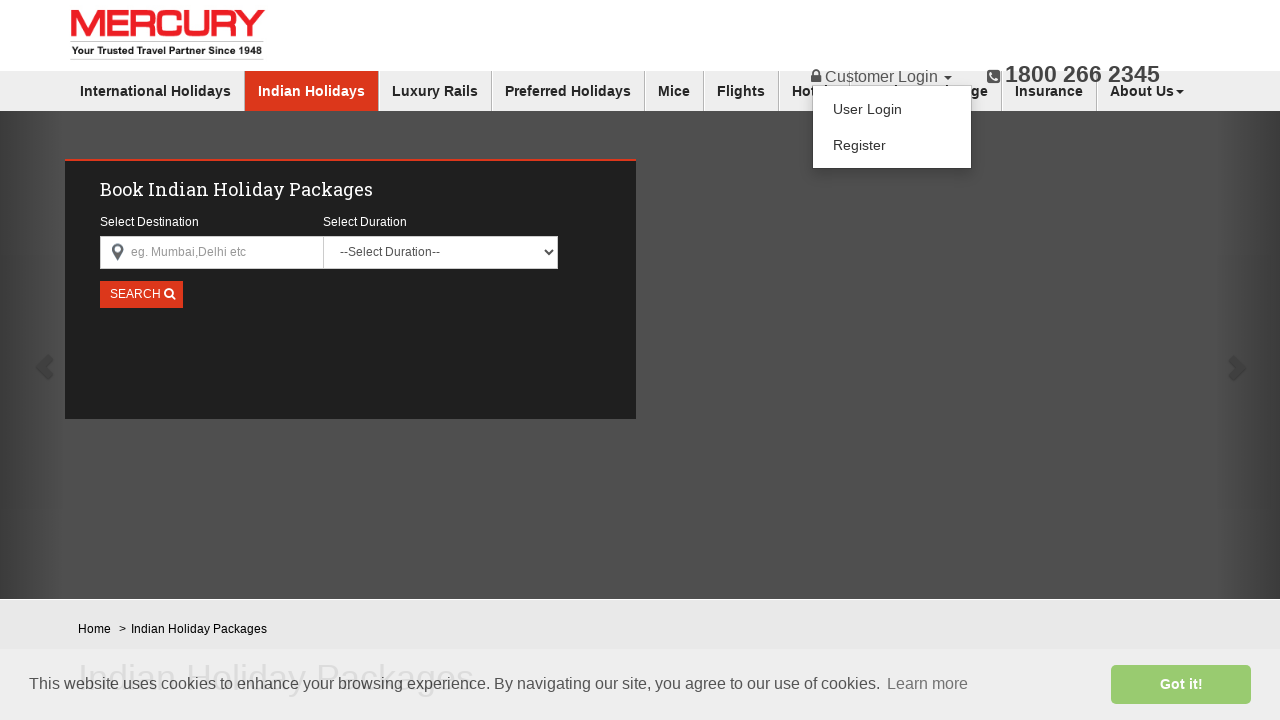

Clicked on Register option from dropdown menu at (892, 145) on (//a[@href='#'][normalize-space()='Register'])[2]
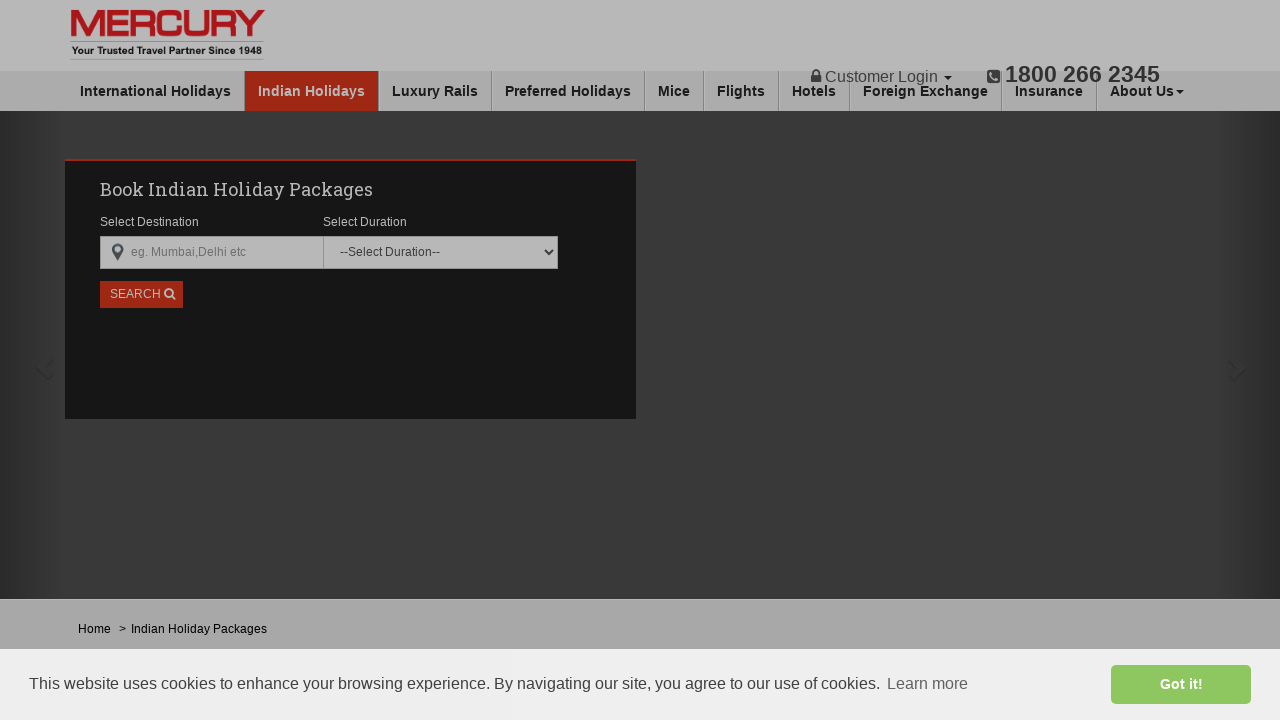

Waited for registration form to load
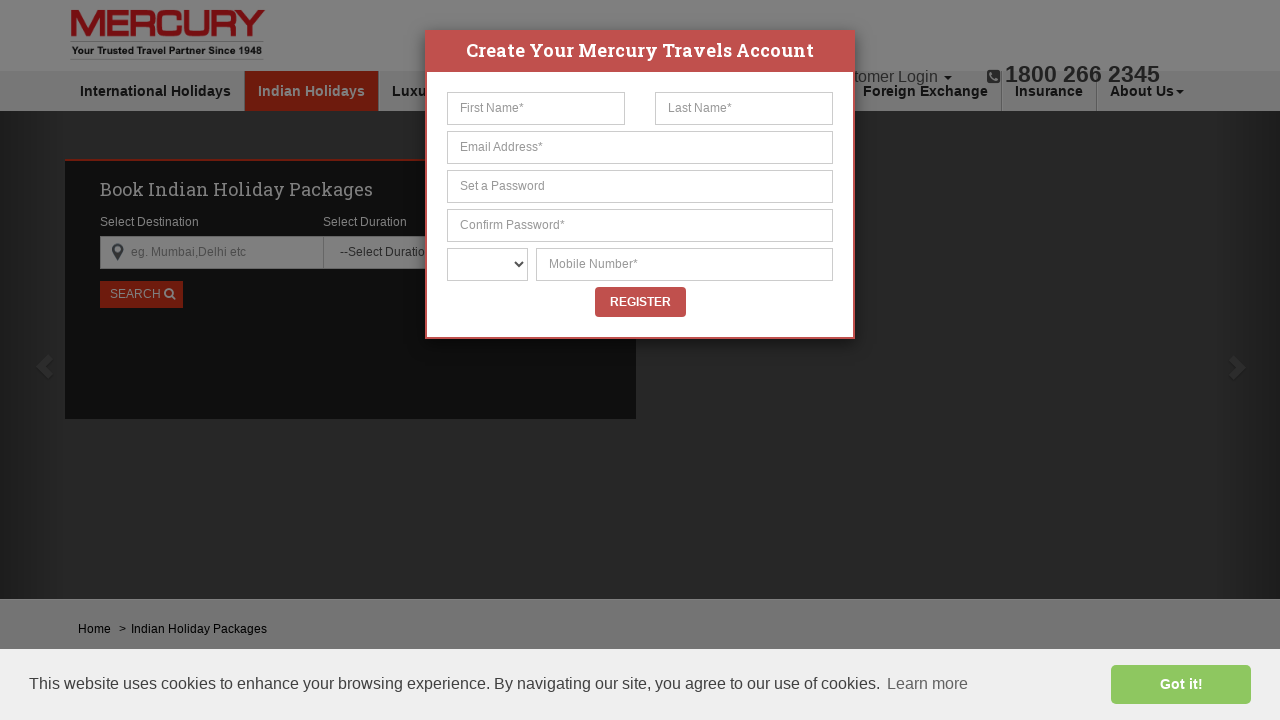

Filled in first name field with 'john' on (//input[@id='acc_first_name'])[1]
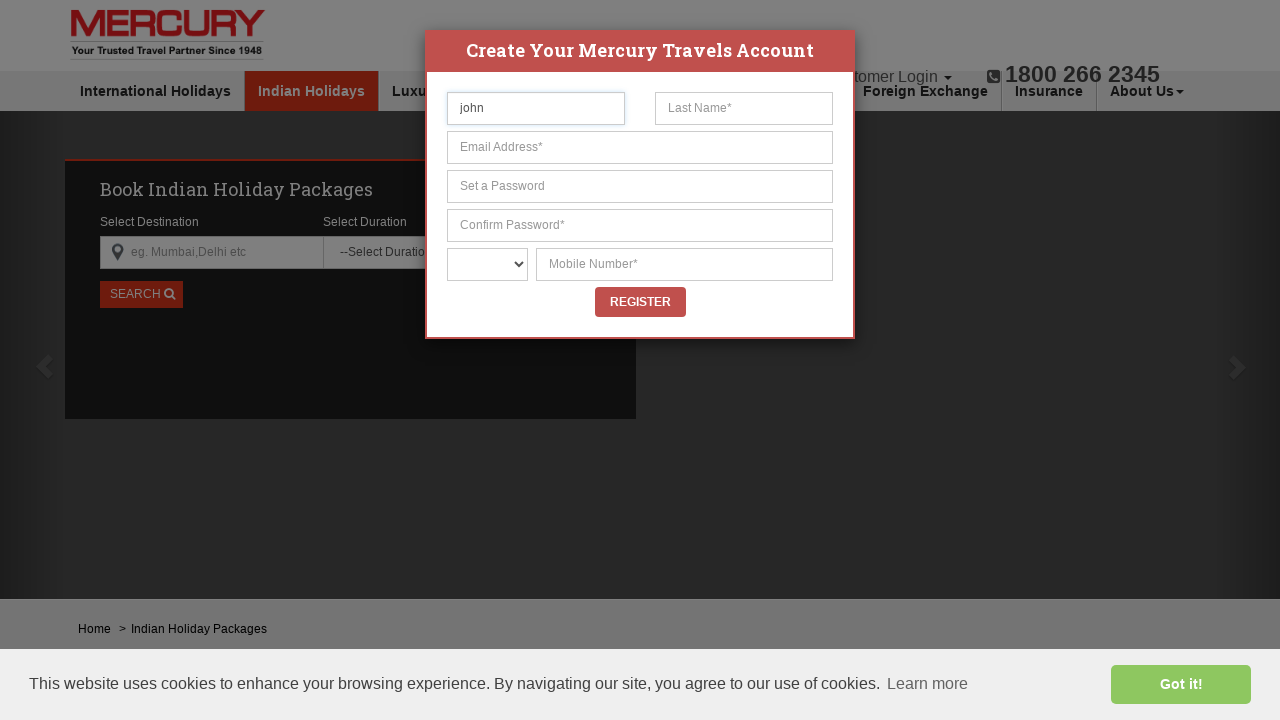

Filled in last name field with 'smith' on (//input[@id='acc_last_name'])[1]
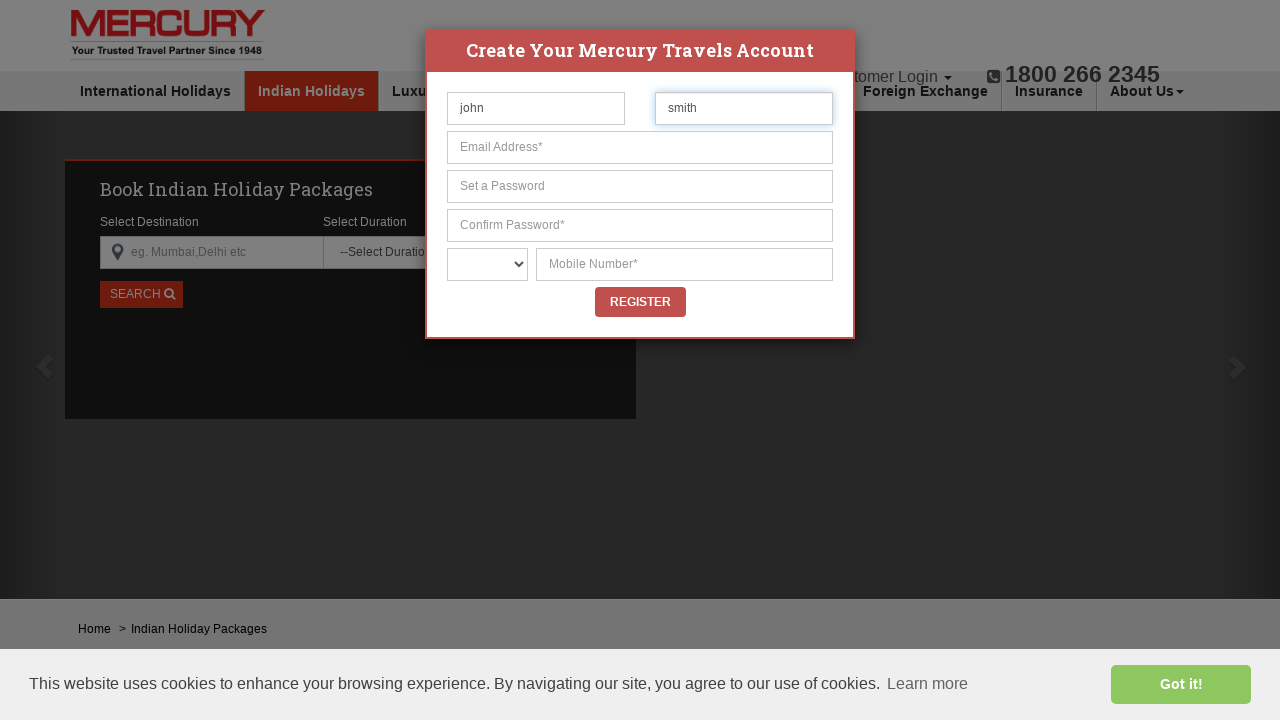

Filled in email field with 'testuser542@example.com' on (//input[@id='acc_user_email'])[1]
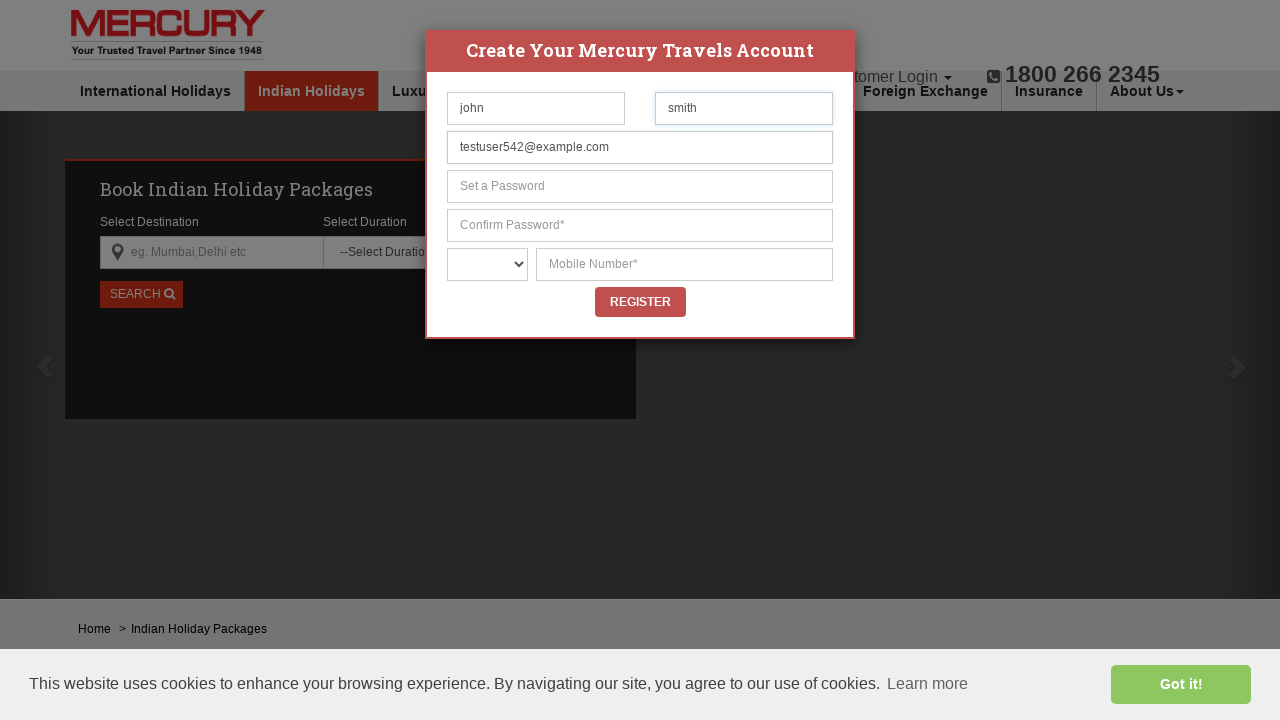

Filled in password field with 'Test@123456' on (//input[@id='acc_user_password'])[1]
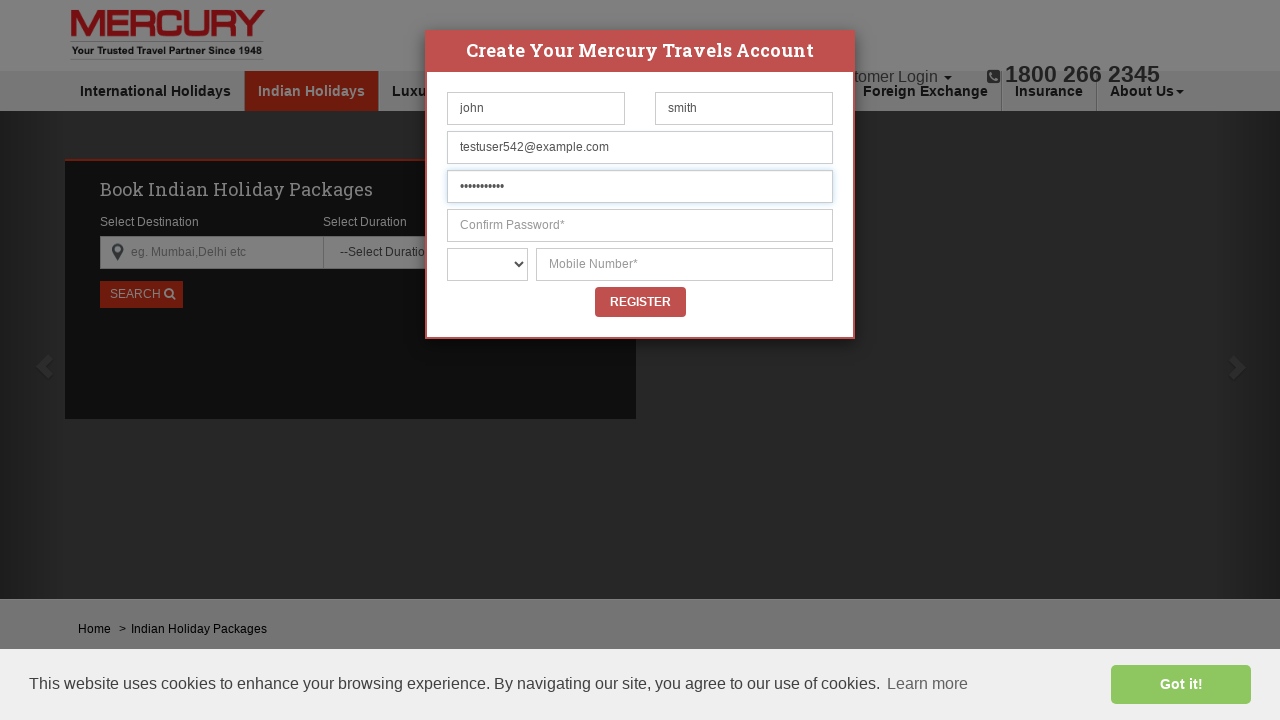

Filled in password confirmation field with 'Test@123456' on (//input[@id='acc_user_passconf'])[1]
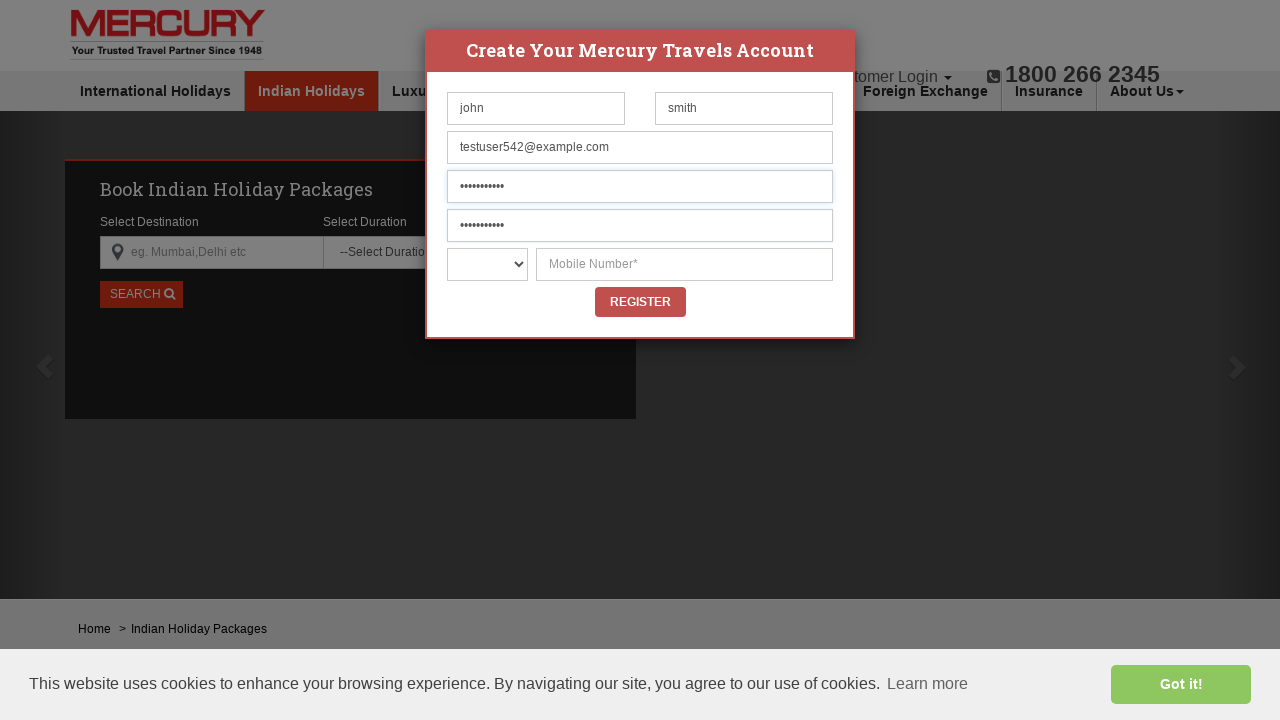

Filled in mobile number field with '9876543210' on (//input[@id='acc_mobile_no'])[1]
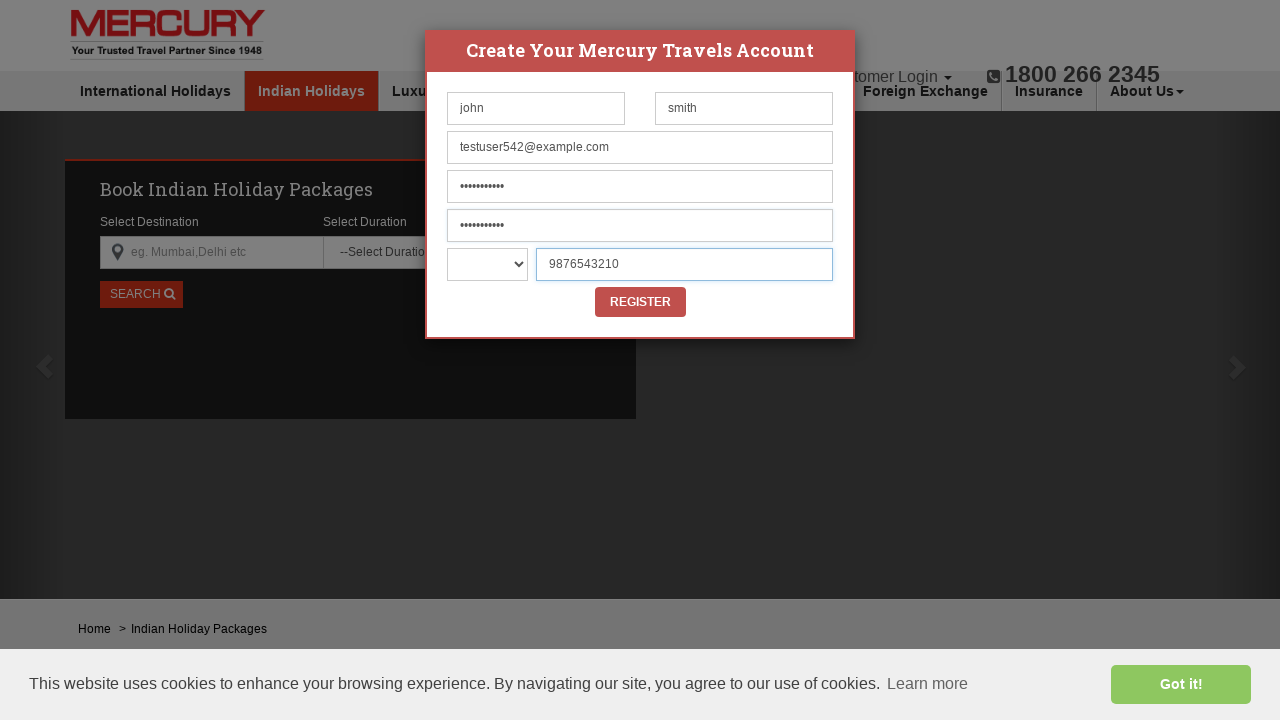

Clicked Register button to submit the registration form at (640, 302) on (//button[normalize-space()='Register'])[1]
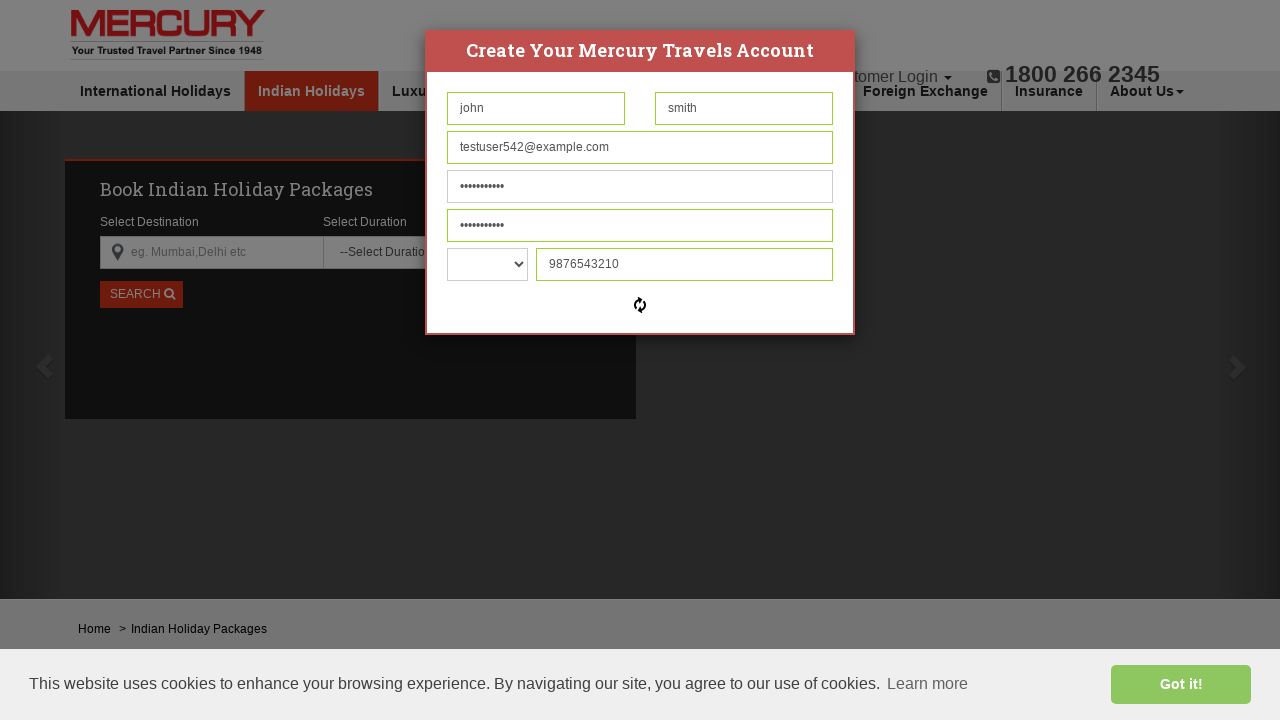

Waited for registration processing to complete
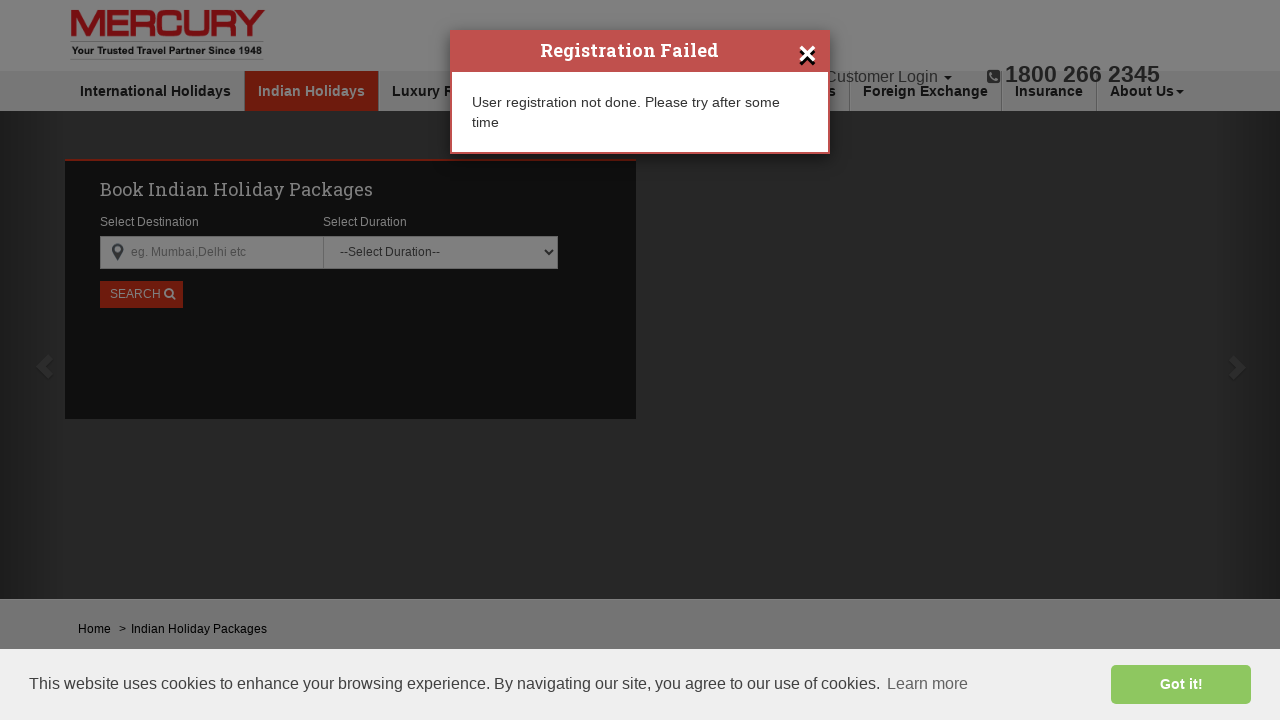

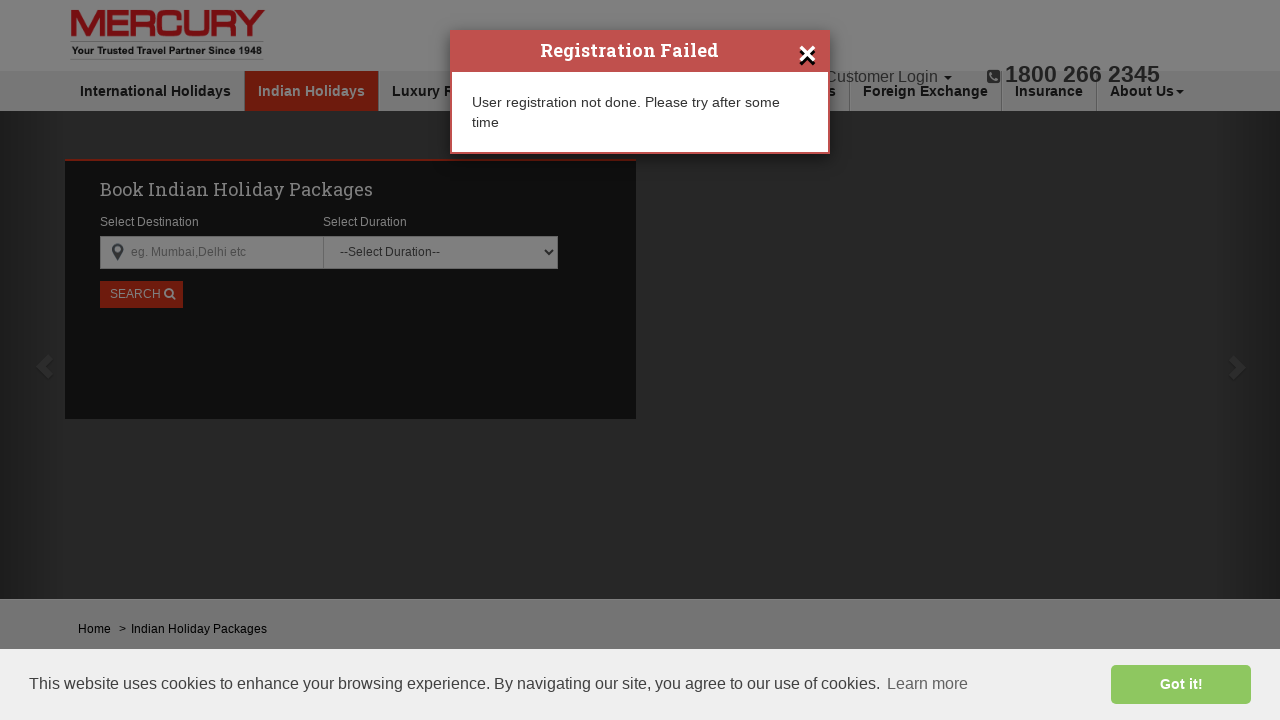